Navigates to the Applitools demo application page and verifies the login window is displayed. This is a basic smoke test that loads the demo login page.

Starting URL: https://demo.applitools.com

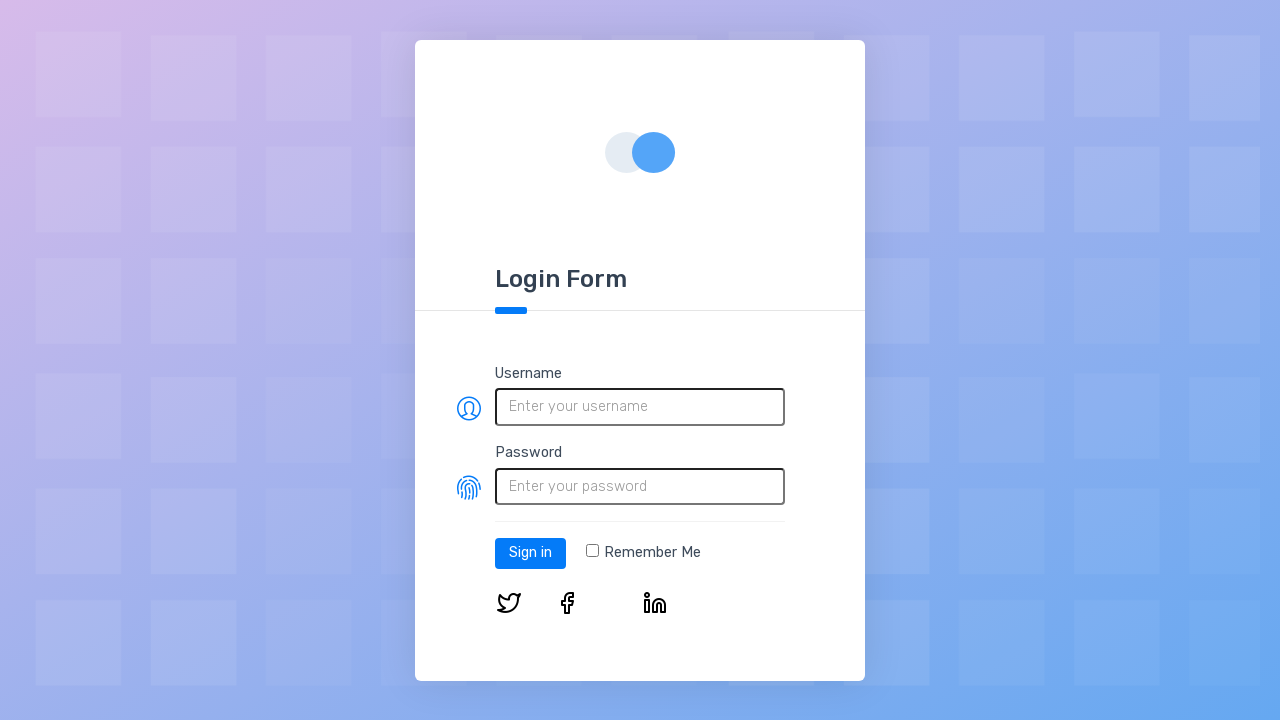

Set viewport size to 800x600
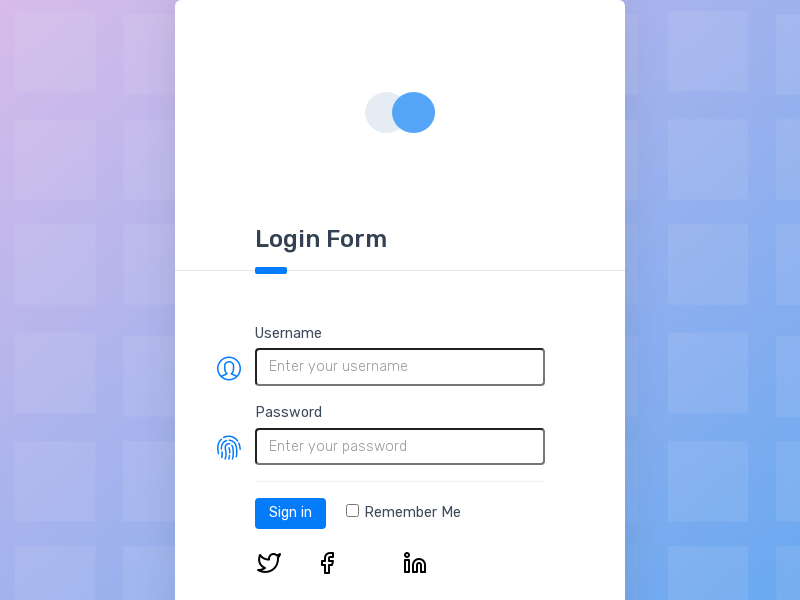

Waited for page to reach networkidle state
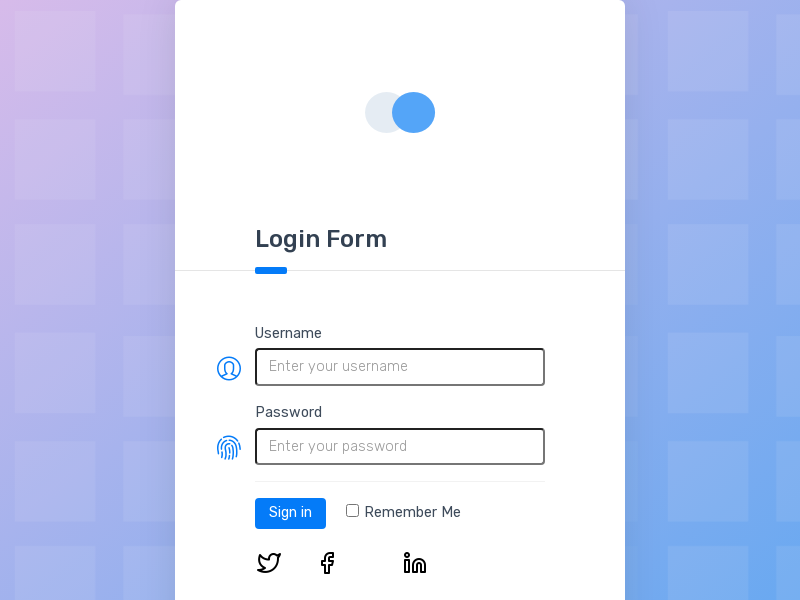

Verified login window is displayed by locating login button
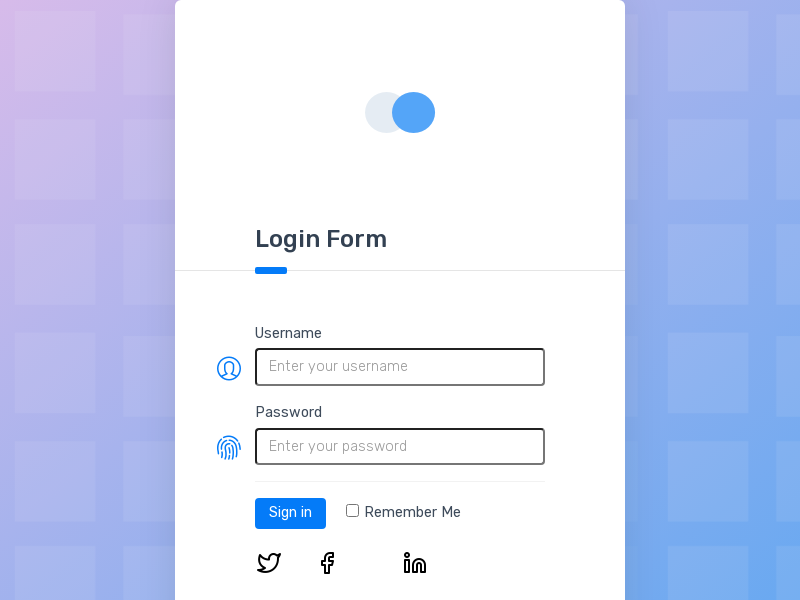

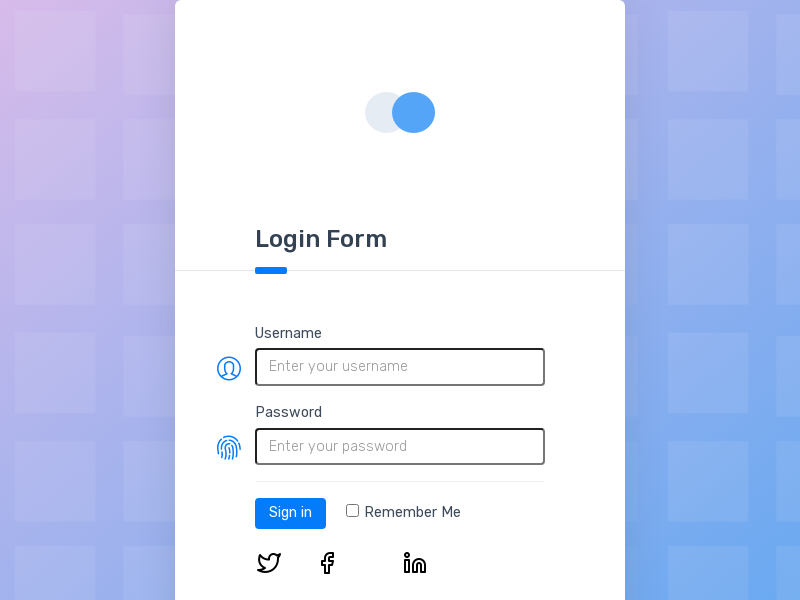